Verifies that the URL contains "youtube"

Starting URL: https://www.youtube.com/

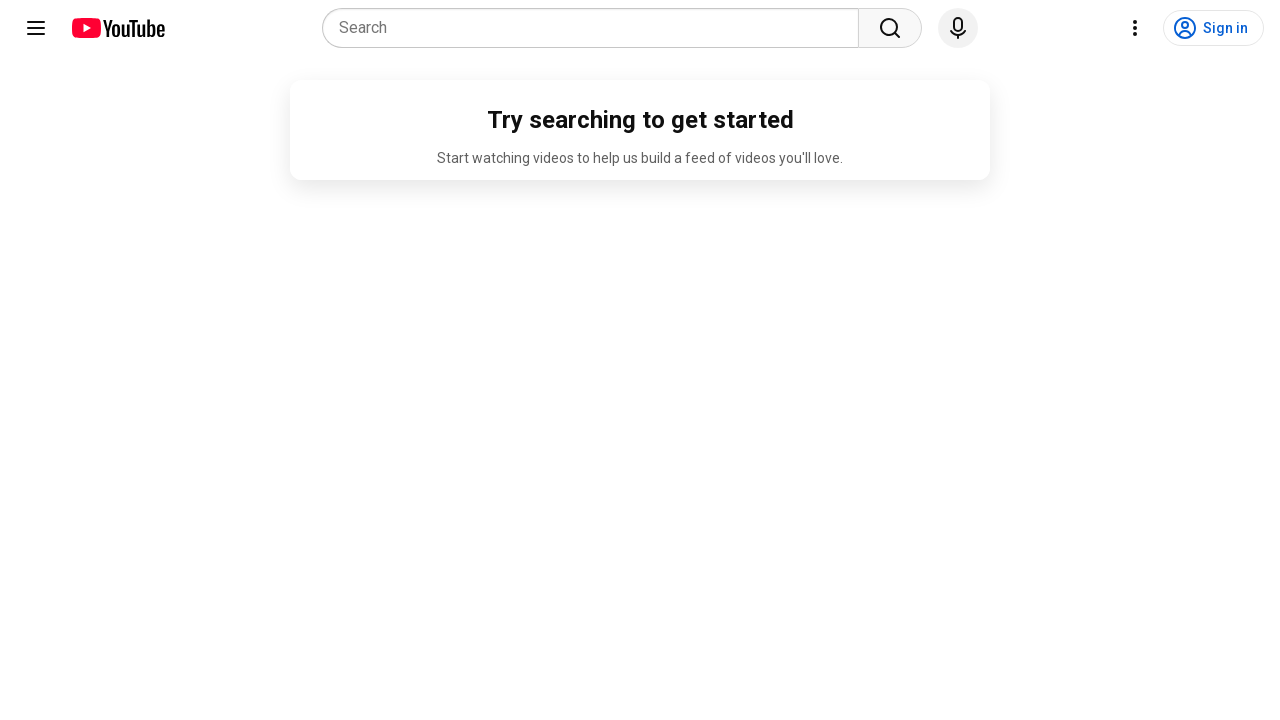

Navigated to https://www.youtube.com/
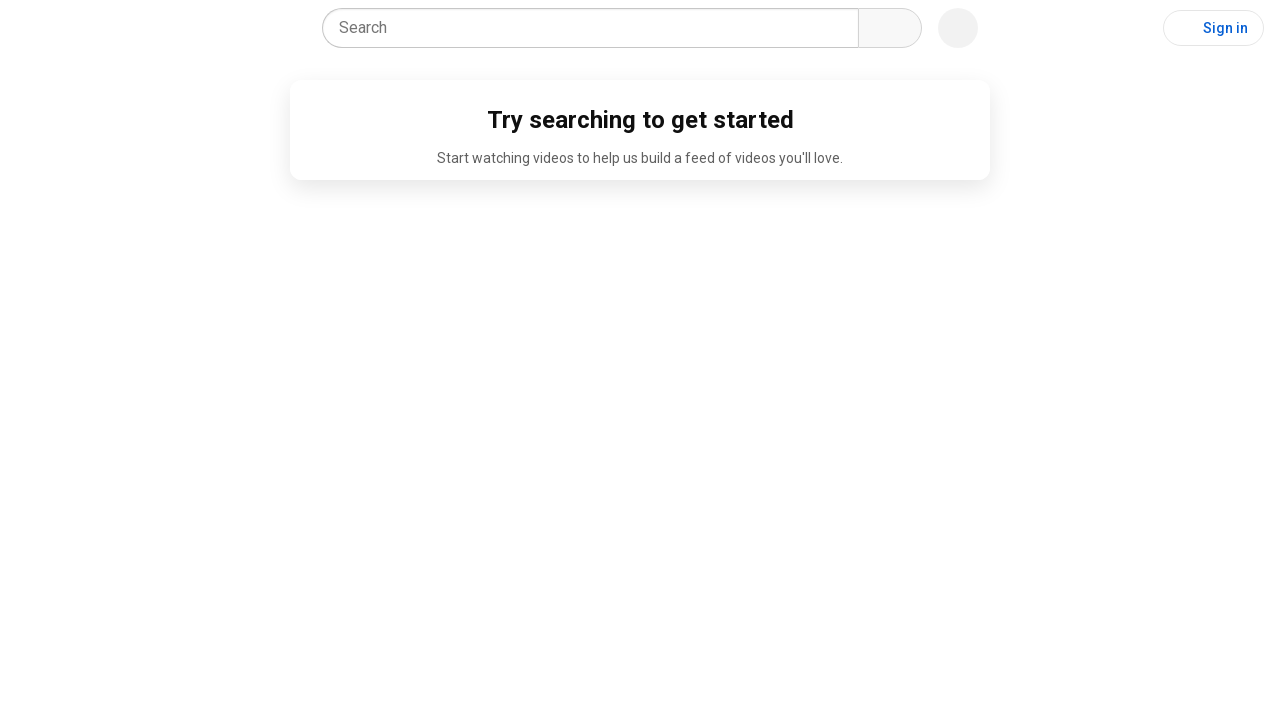

Verified that URL contains 'youtube'
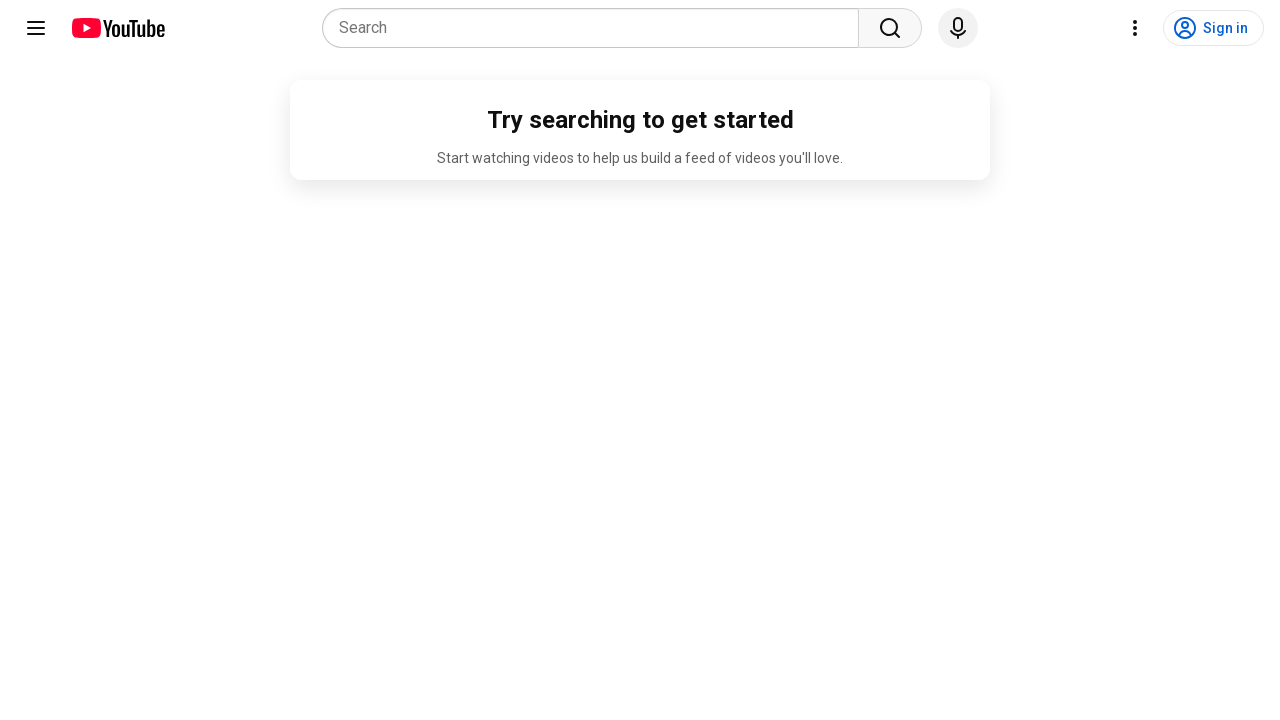

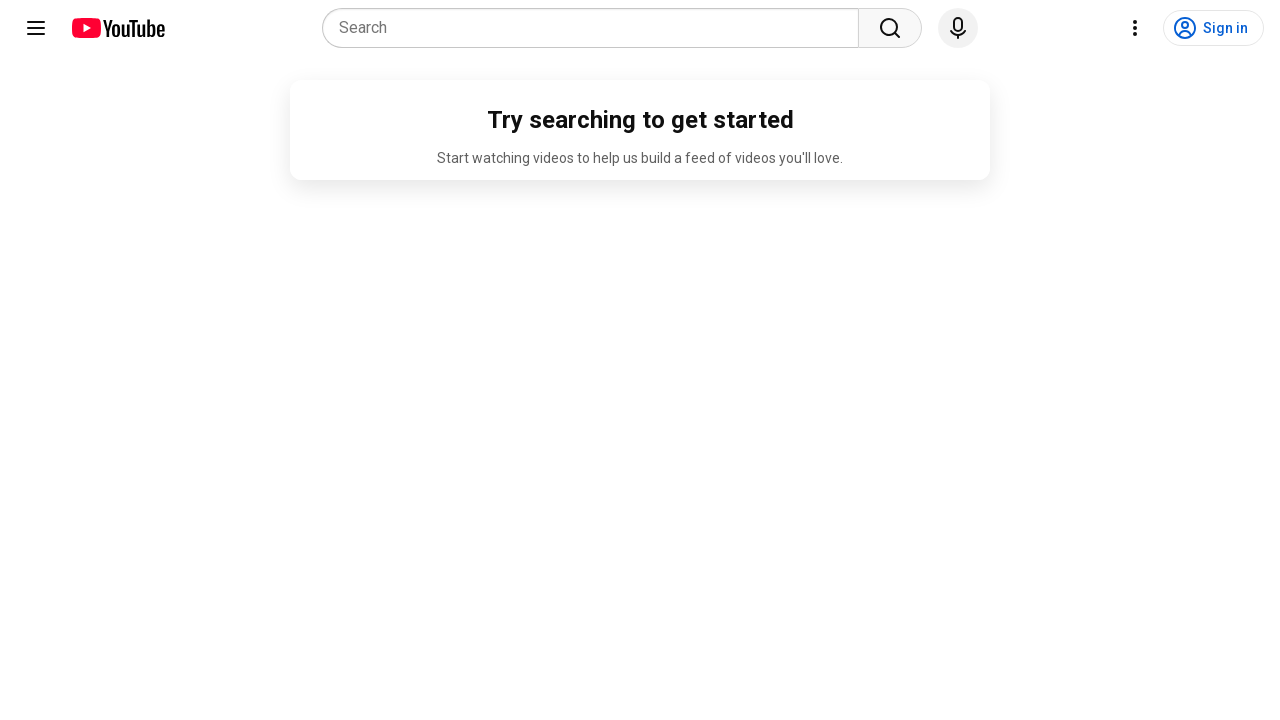